Tests the contact form on a website by filling in name, email, and contact number fields

Starting URL: https://www.tops-int.com/contact-us/

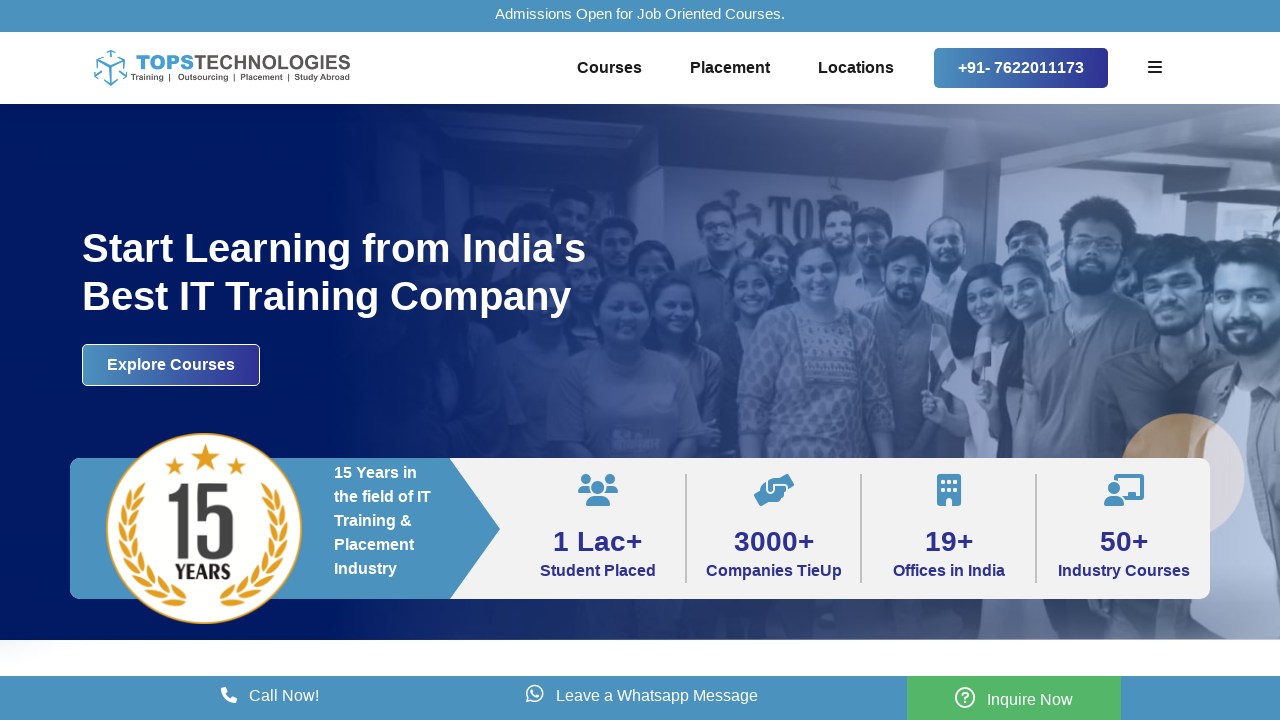

Filled name field with 'Michael Thompson' on #inq_name
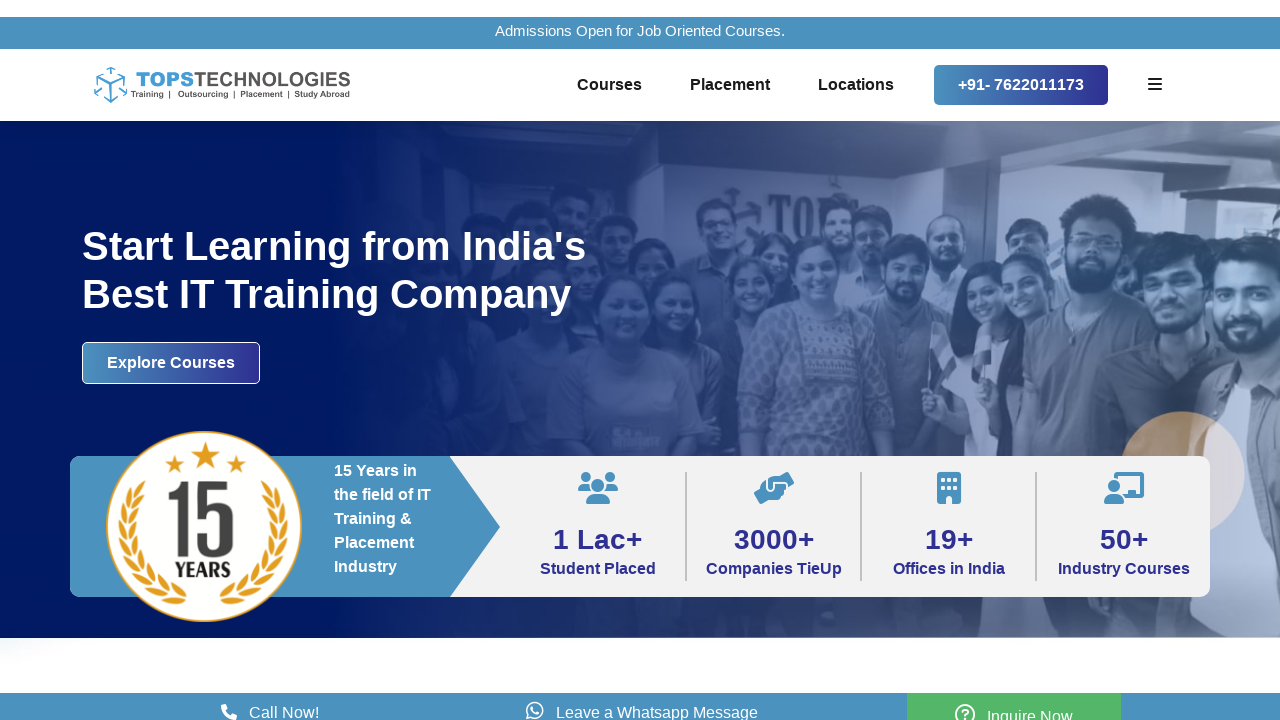

Filled email field with 'michael.thompson@example.com' on #inq_email
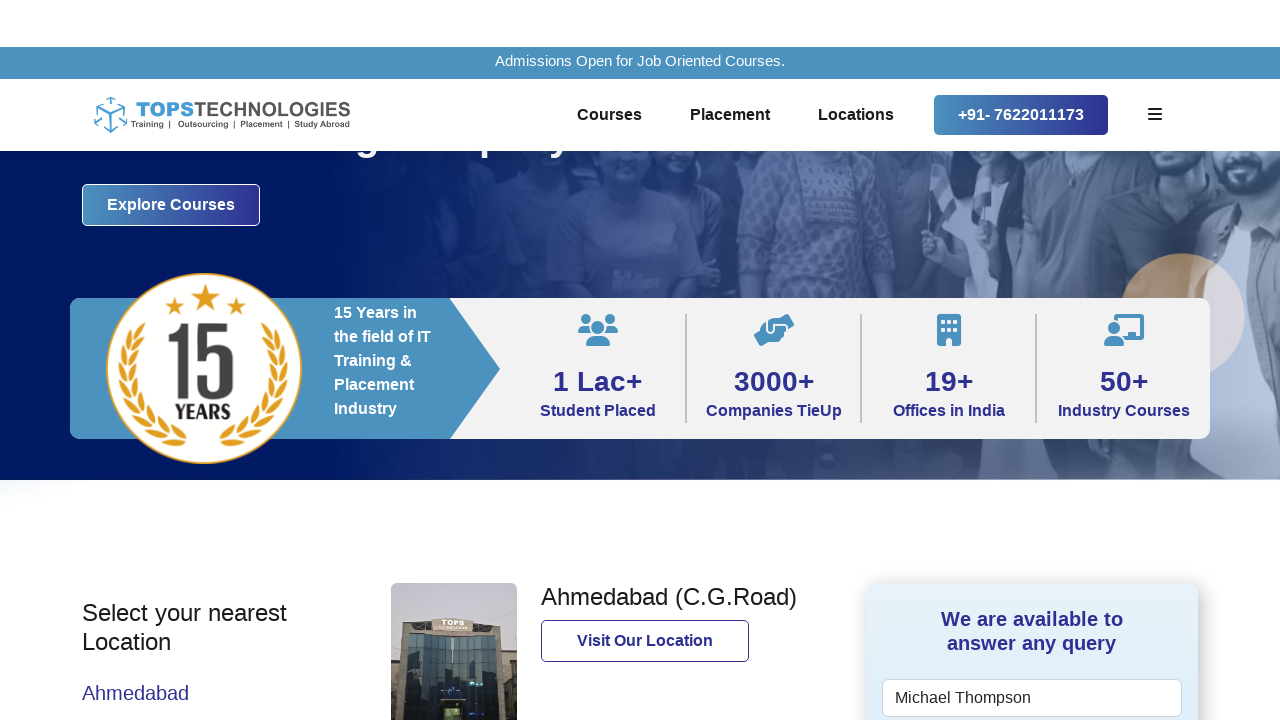

Filled contact number field with '5551234567' on #inq_contact
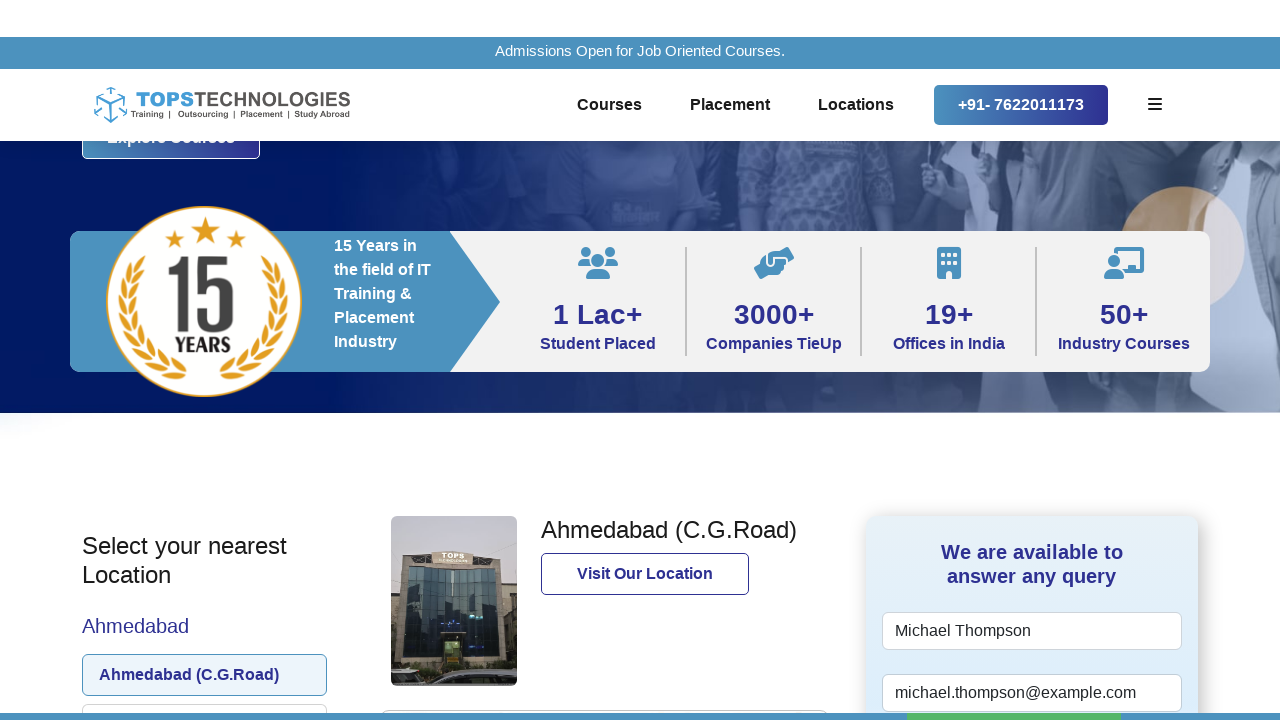

Clicked on the contact field at (1032, 360) on #inq_contact
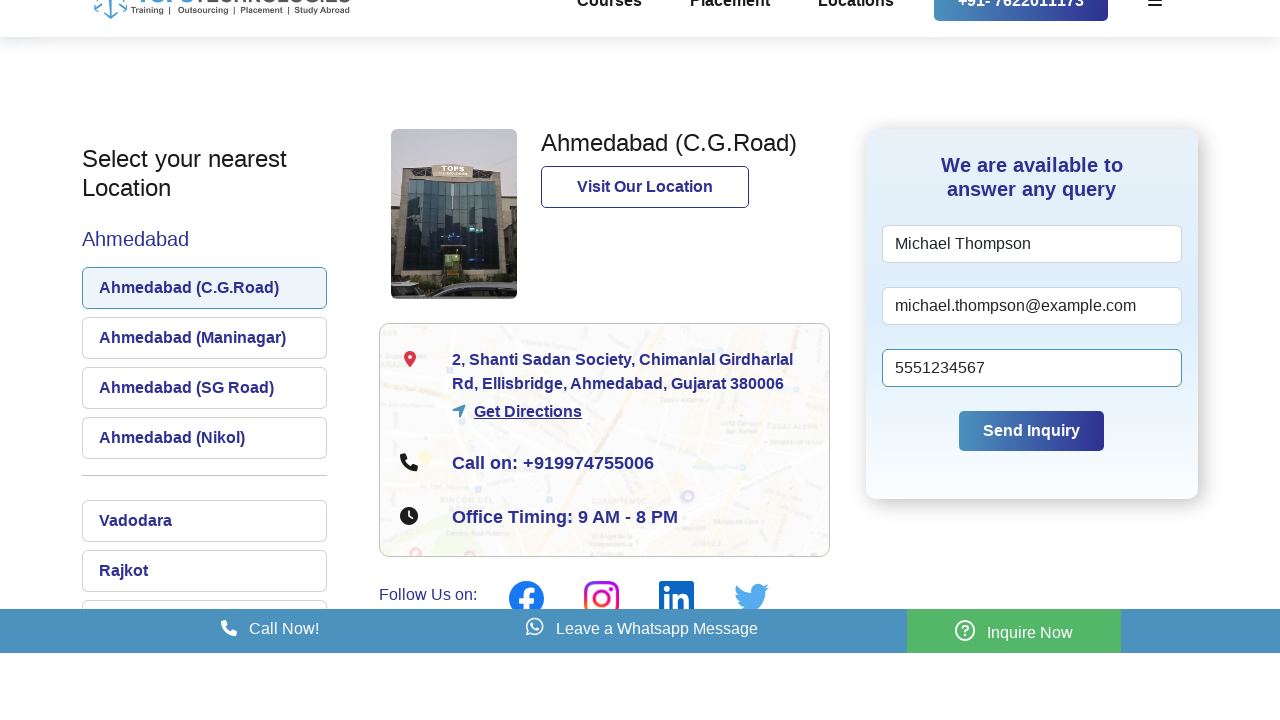

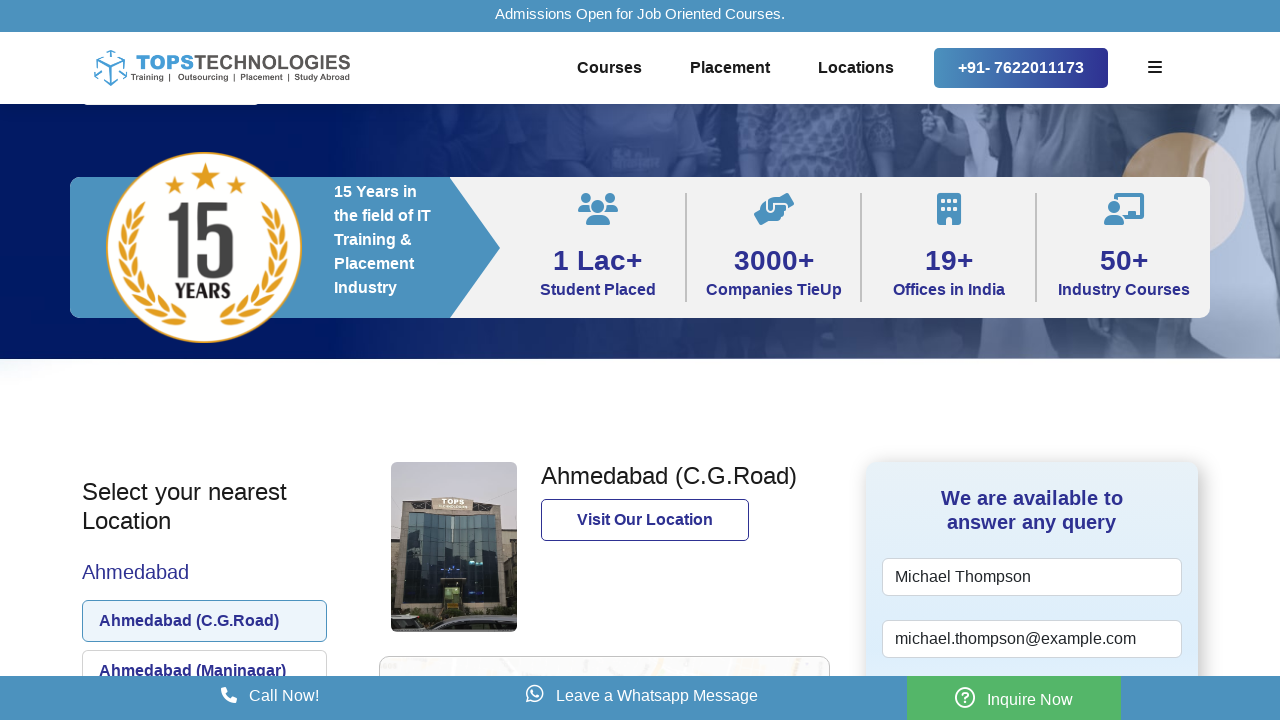